Tests a form with dynamic attributes by filling username and password fields and submitting the form to verify the confirmation message appears

Starting URL: https://v1.training-support.net/selenium/dynamic-attributes

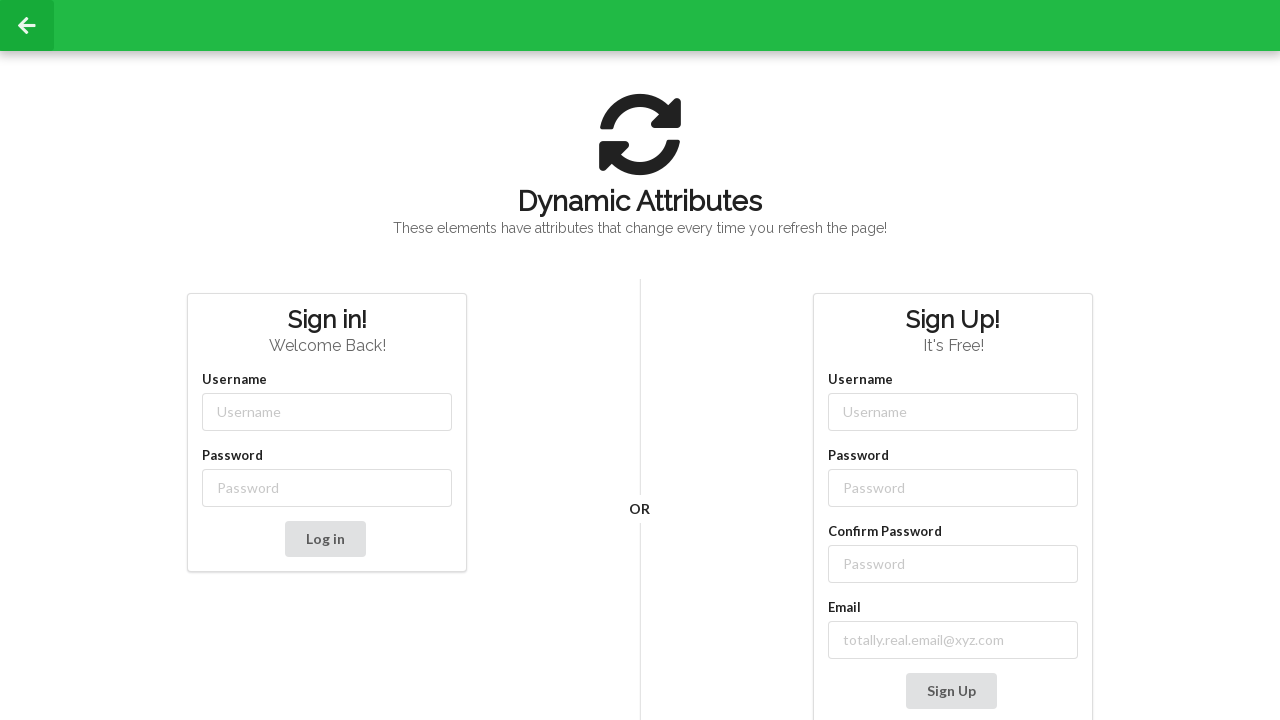

Filled username field with 'admin' using dynamic class attribute selector on xpath=//input[starts-with(@class, 'username-')]
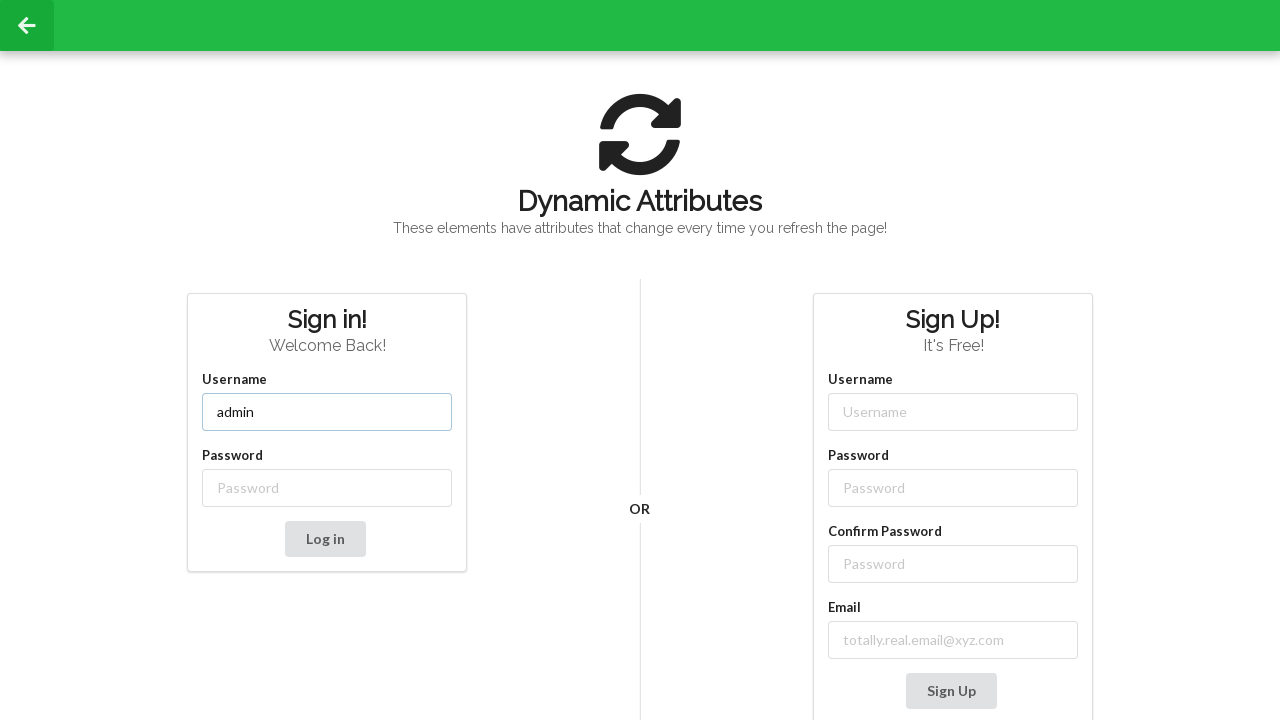

Filled password field with 'password' using dynamic class attribute selector on xpath=//input[starts-with(@class, 'password-')]
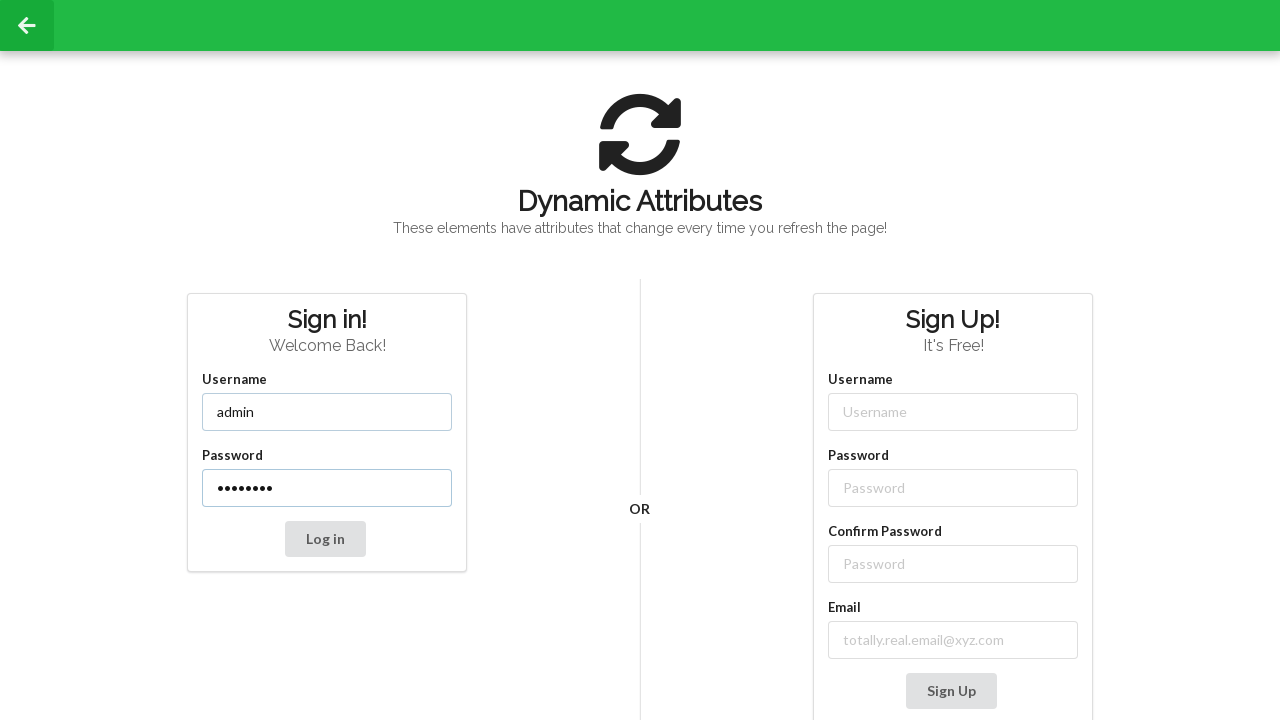

Clicked submit button to submit the form at (325, 539) on button[type='submit']
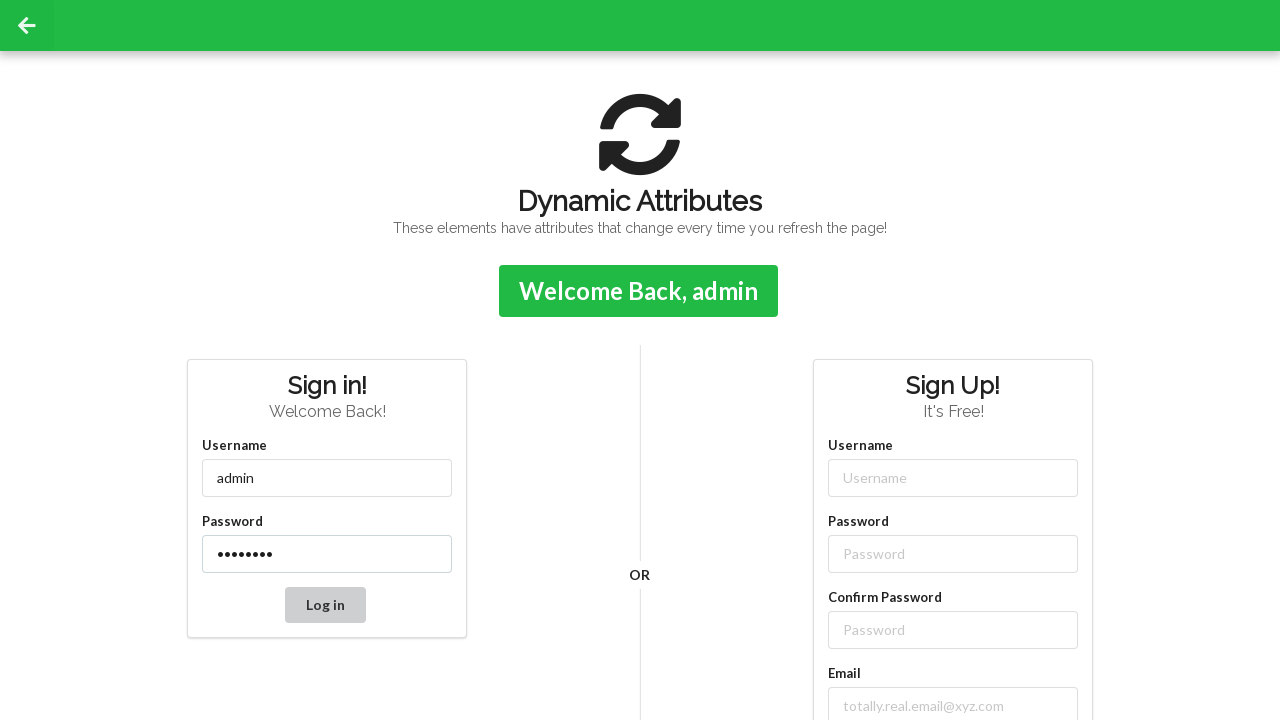

Confirmation message appeared after form submission
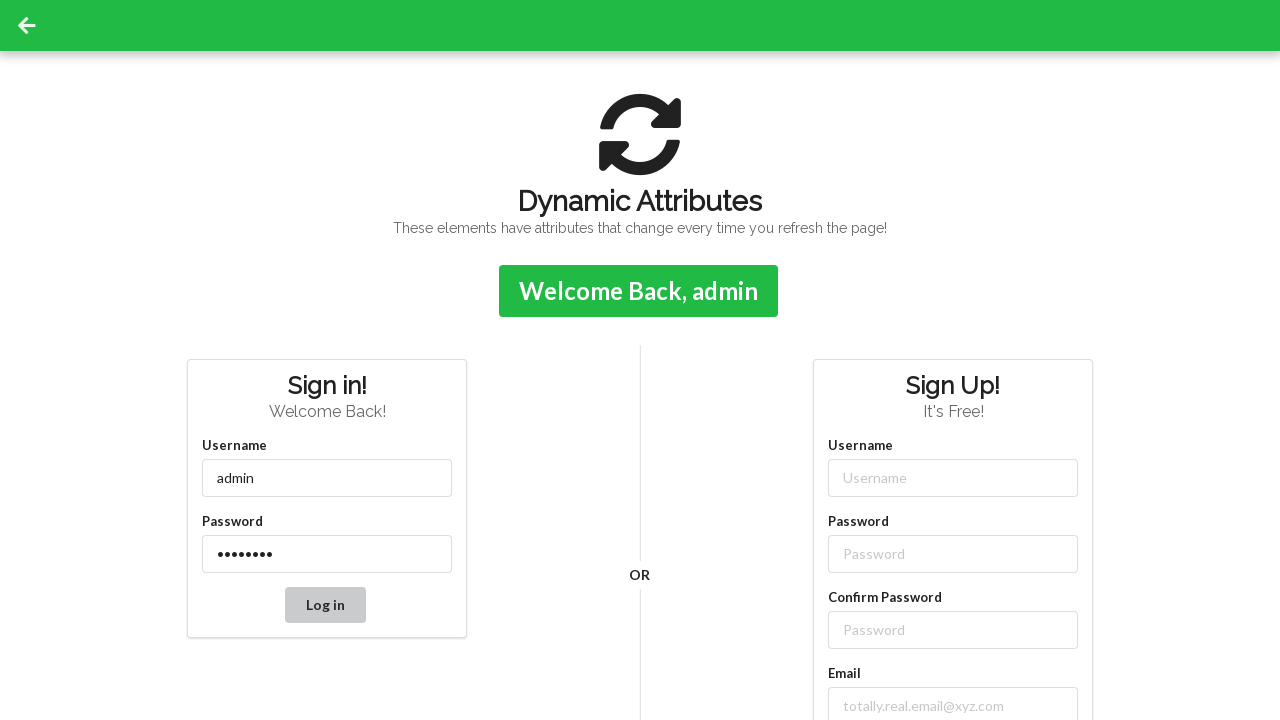

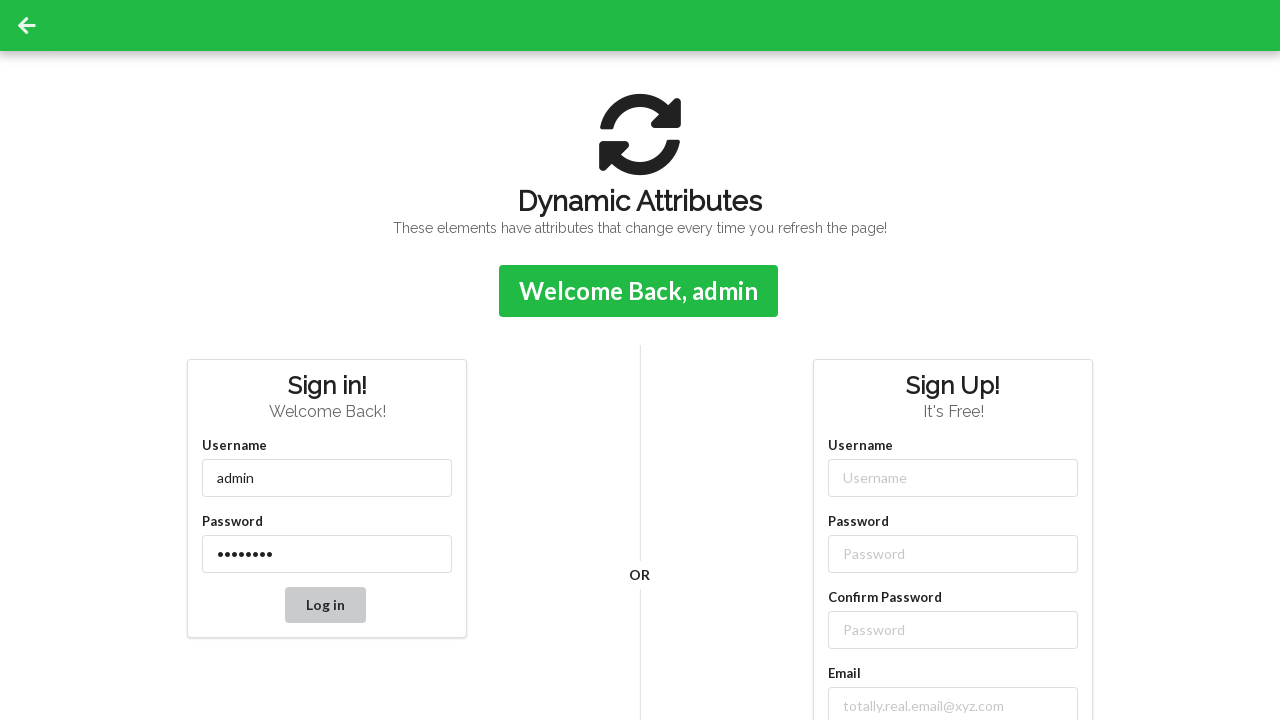